Tests that frame 2 loads with correct content and has dimensions of 100x100 pixels

Starting URL: https://demoqa.com/elements

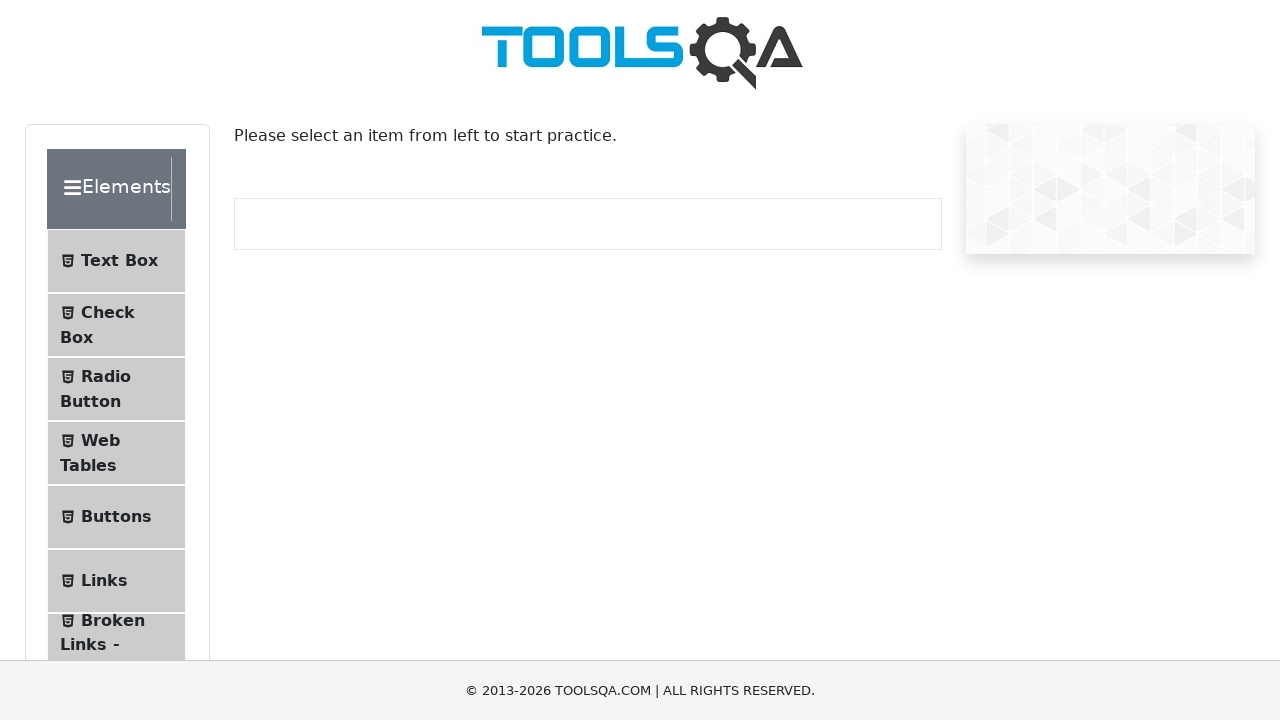

Clicked on 'Alerts, Frame & Windows' section at (107, 360) on internal:text="Alerts, Frame & Windows"i
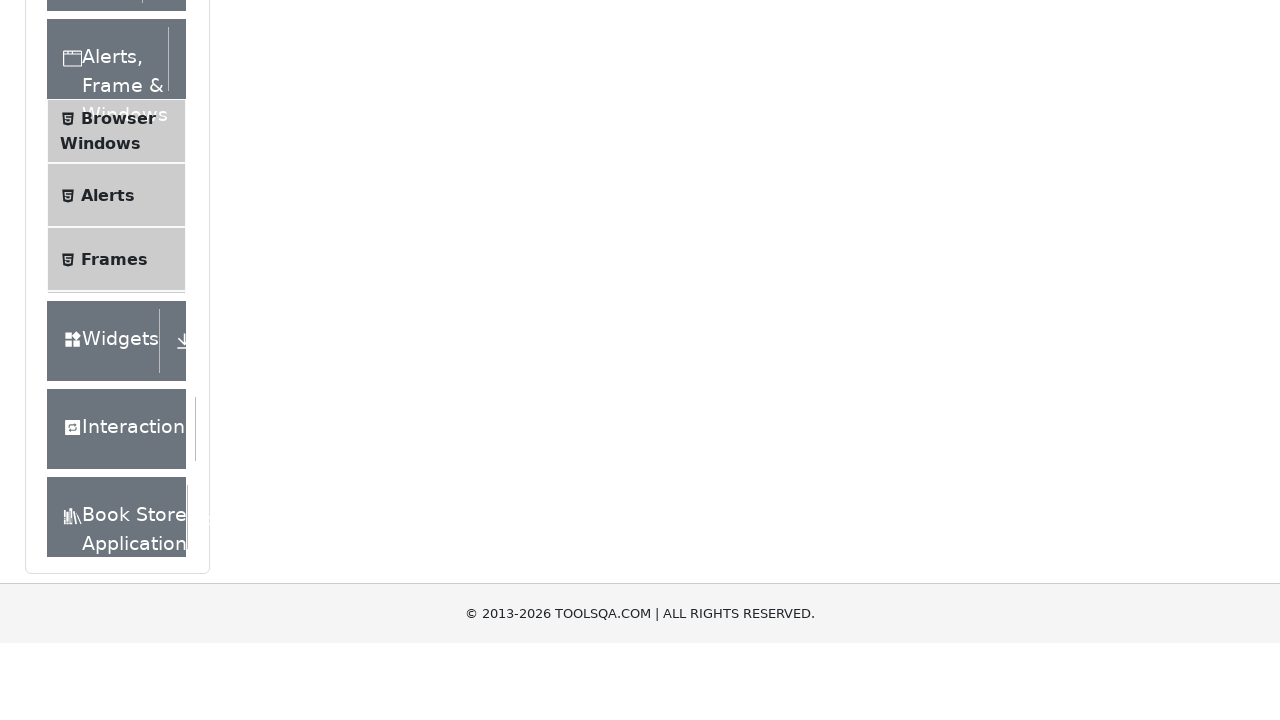

Clicked on 'Frames' menu item at (116, 336) on li >> internal:has-text="Frames"i >> internal:has-not-text="Nested"i
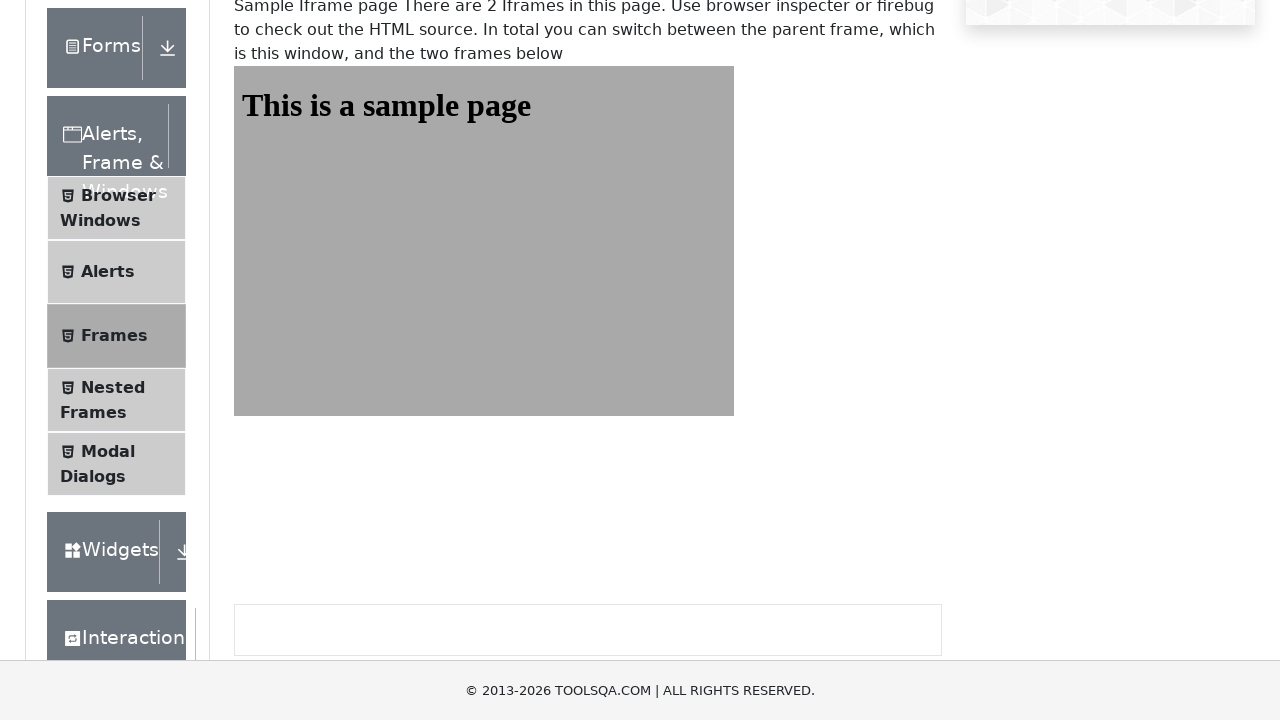

Located frame 2 (#frame2)
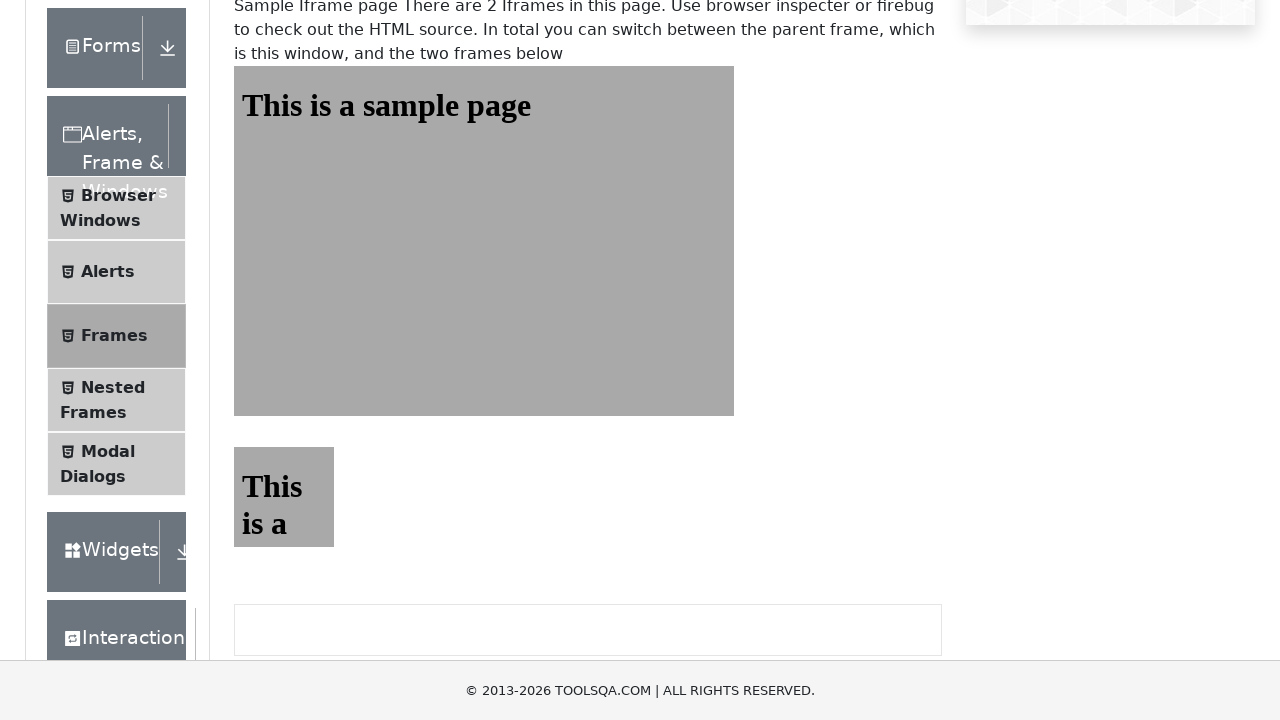

Retrieved text content from frame 2 body
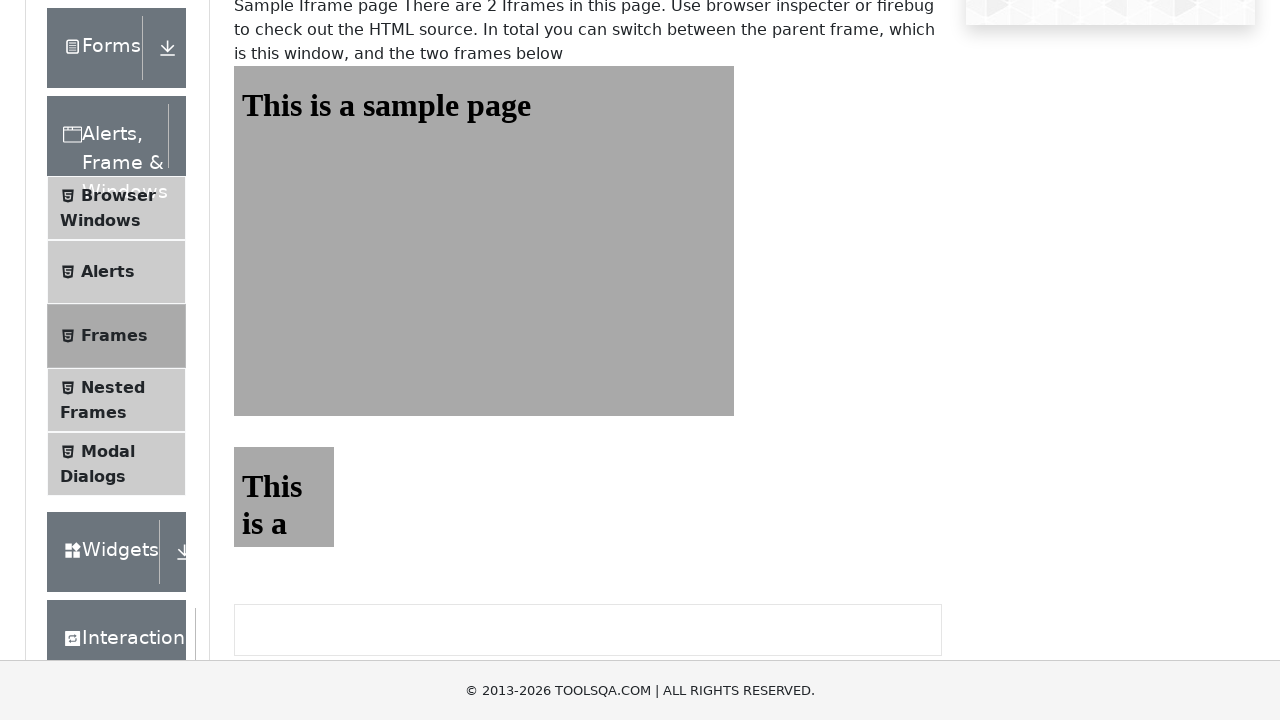

Verified frame 2 contains 'This is a sample page'
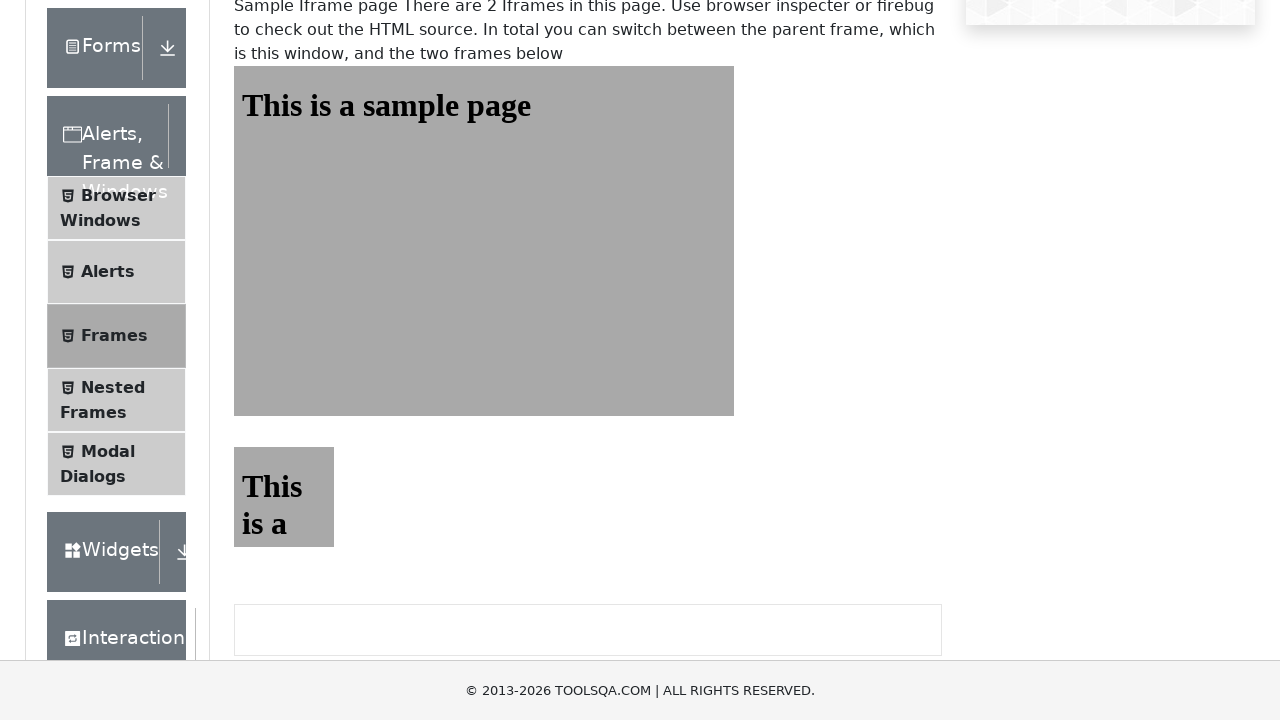

Located frame 2 element for dimension verification
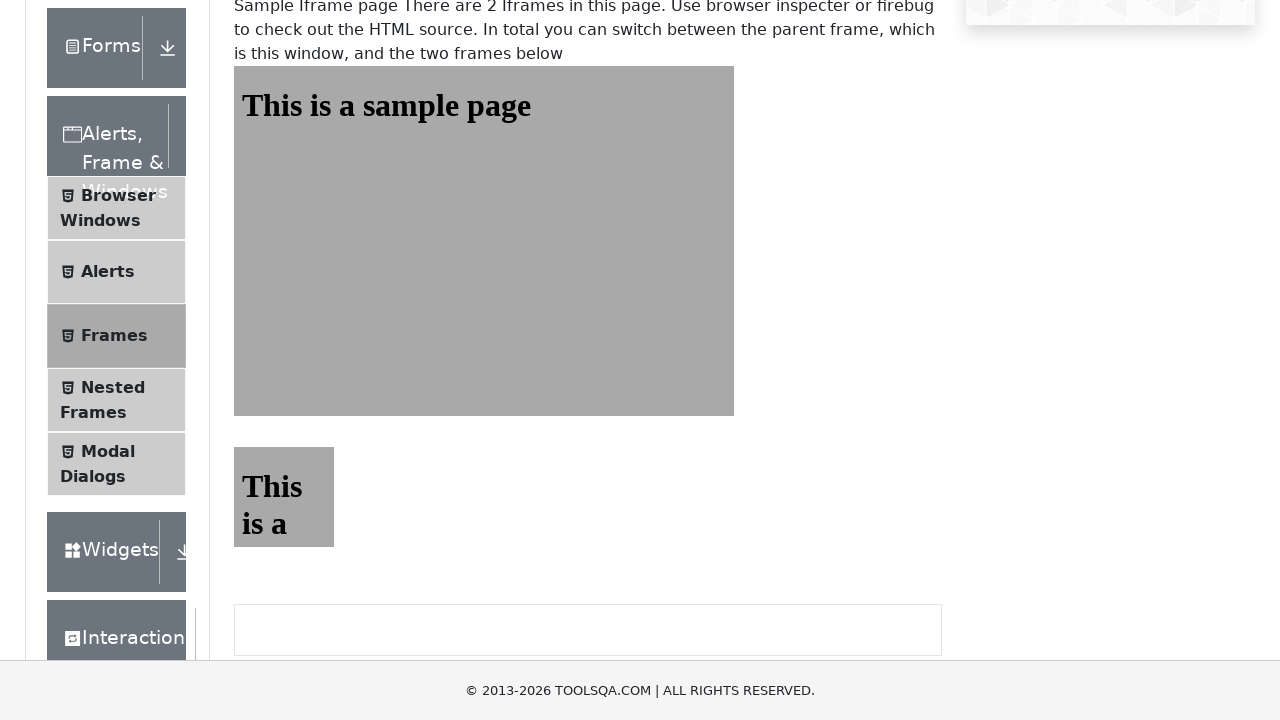

Retrieved width attribute from frame 2
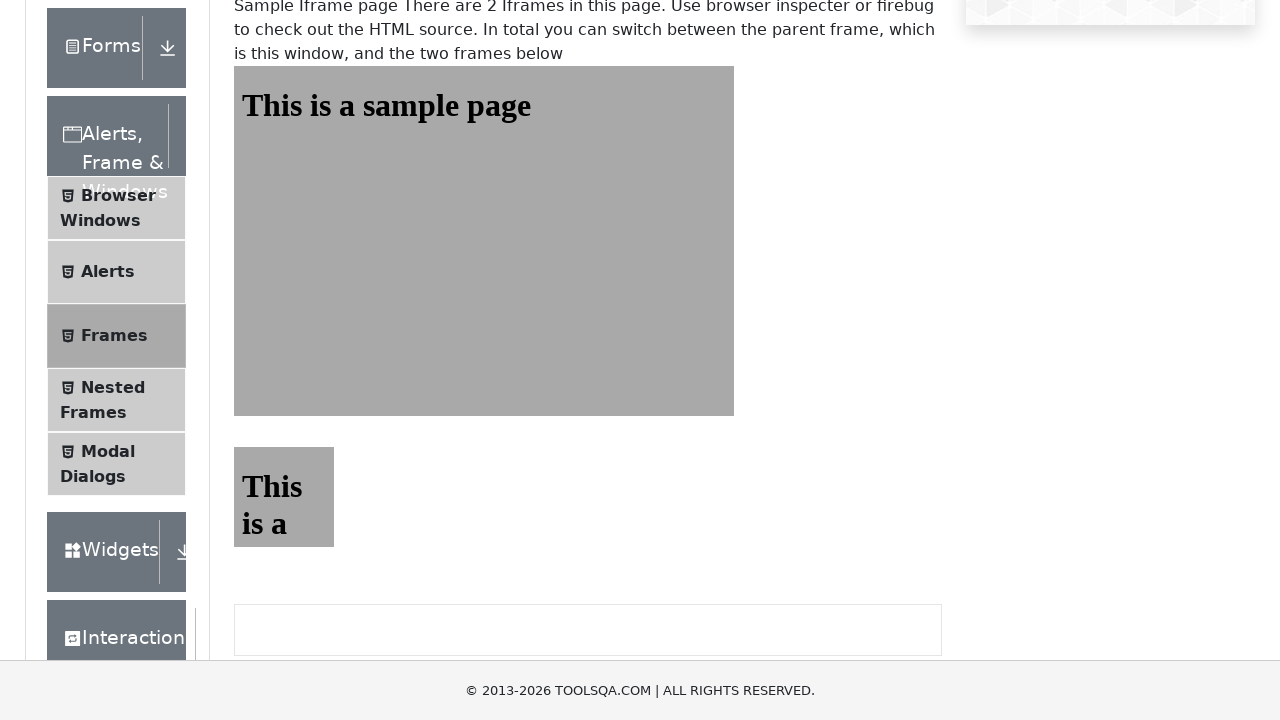

Retrieved height attribute from frame 2
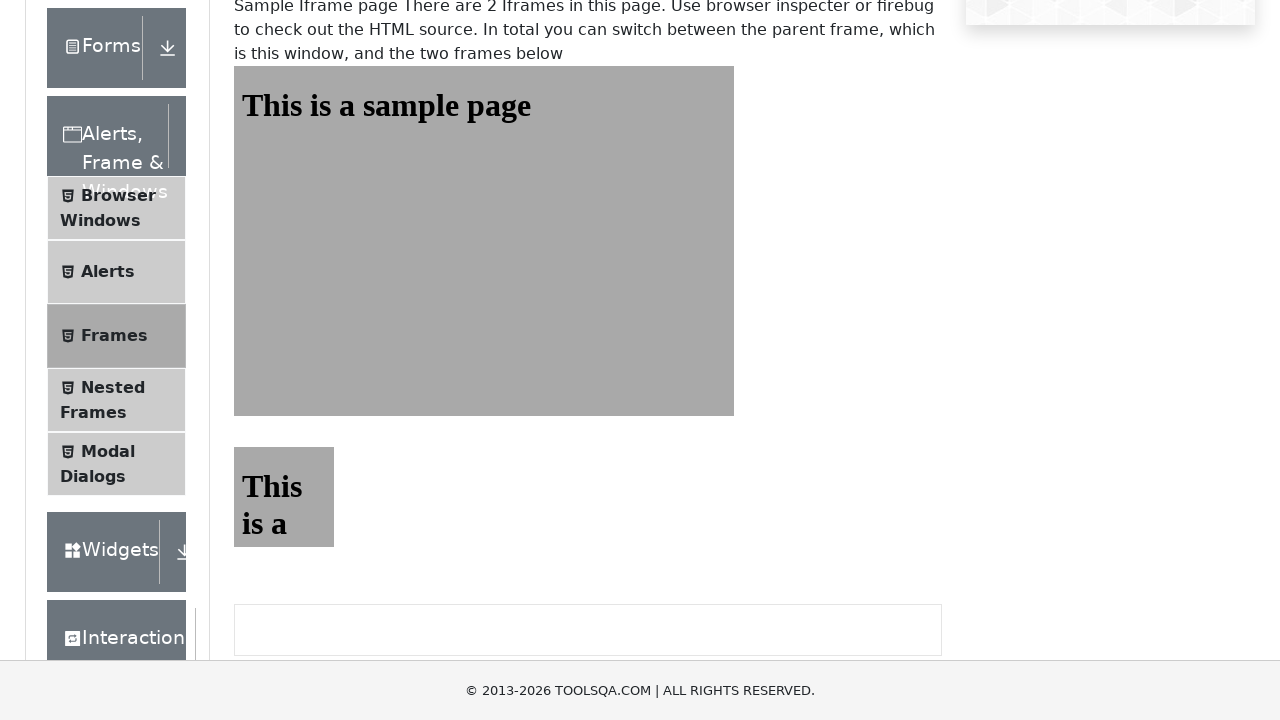

Verified frame 2 width is 100px
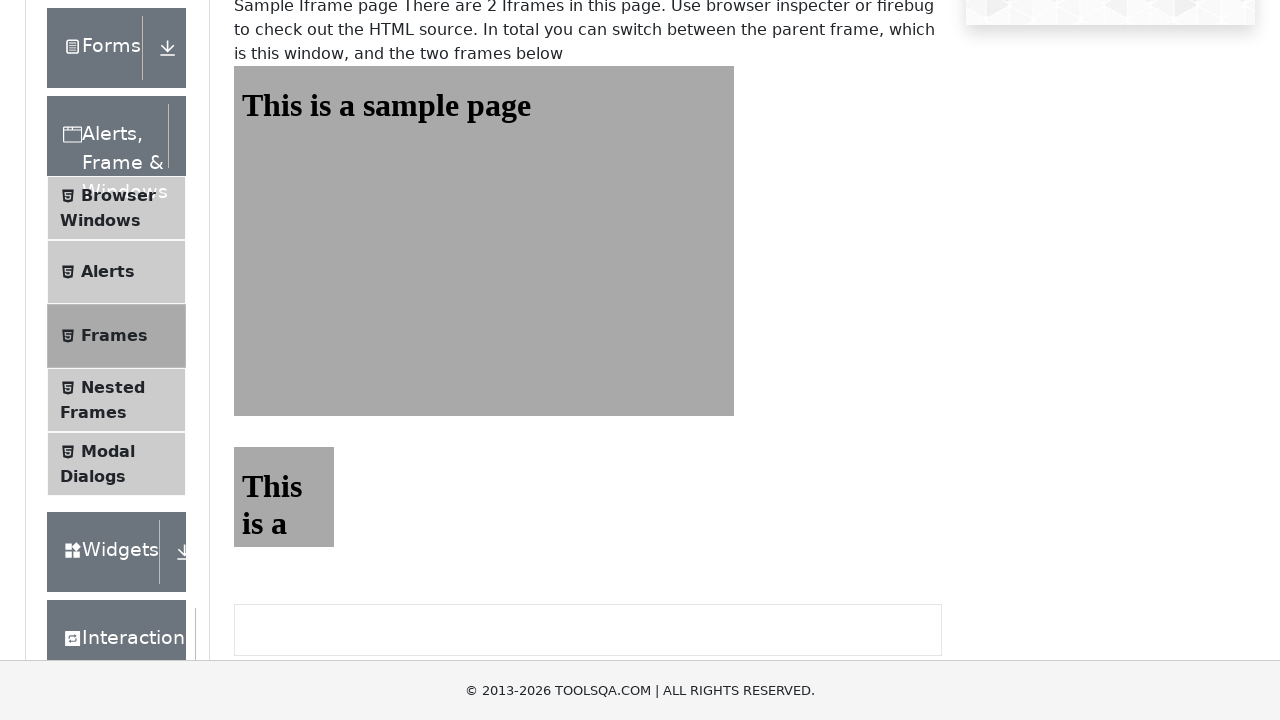

Verified frame 2 height is 100px
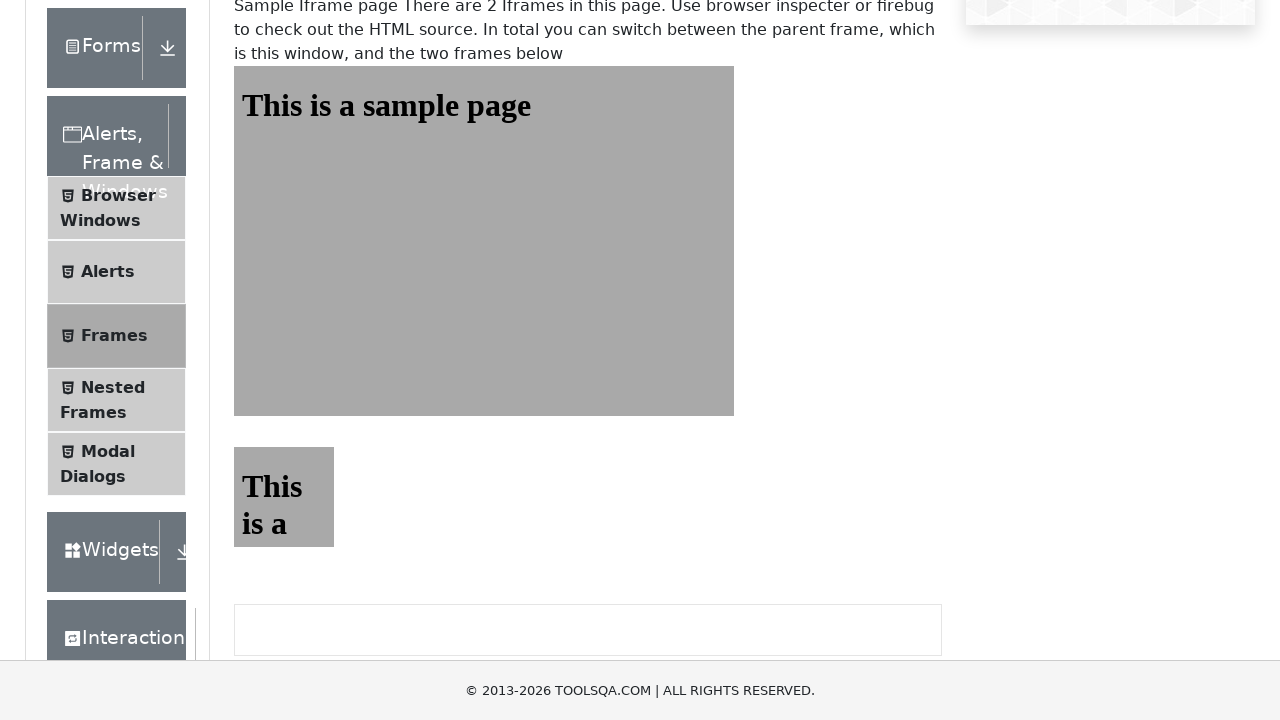

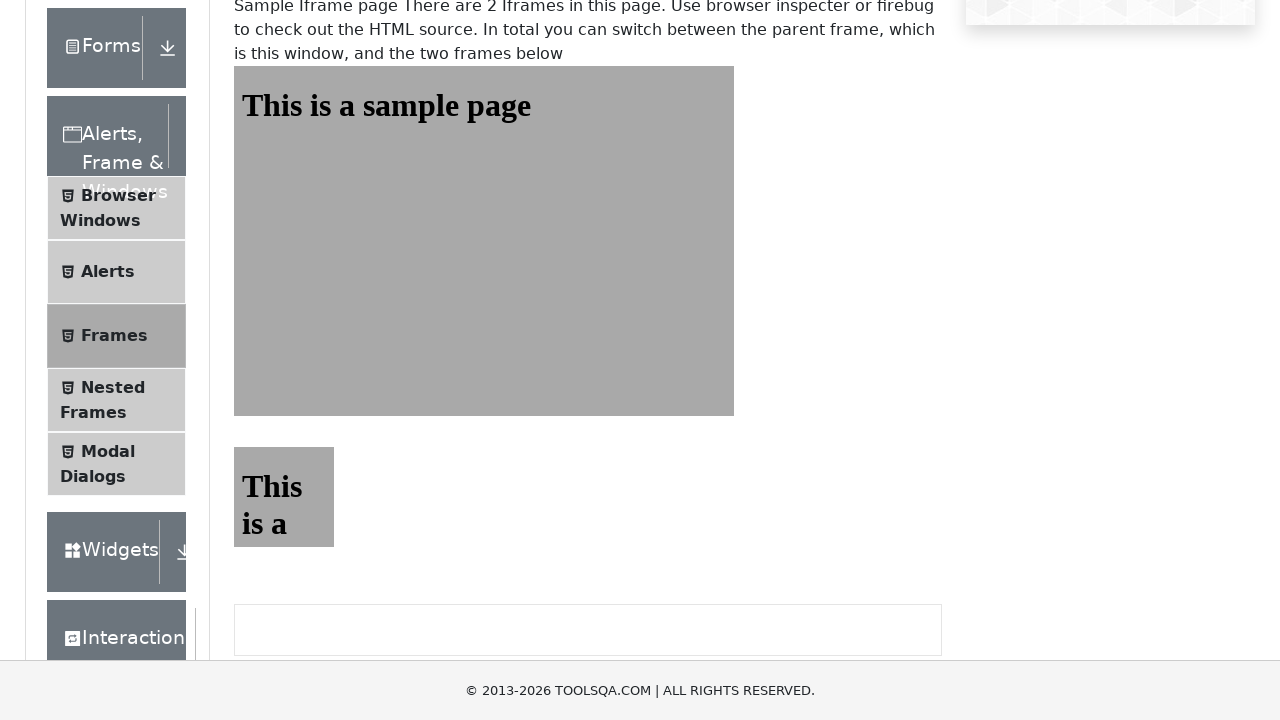